Tests dropdown select functionality by selecting options using different methods - by value, by index, and by visible text

Starting URL: https://institutoweb.com.ar/test/test2/select.html

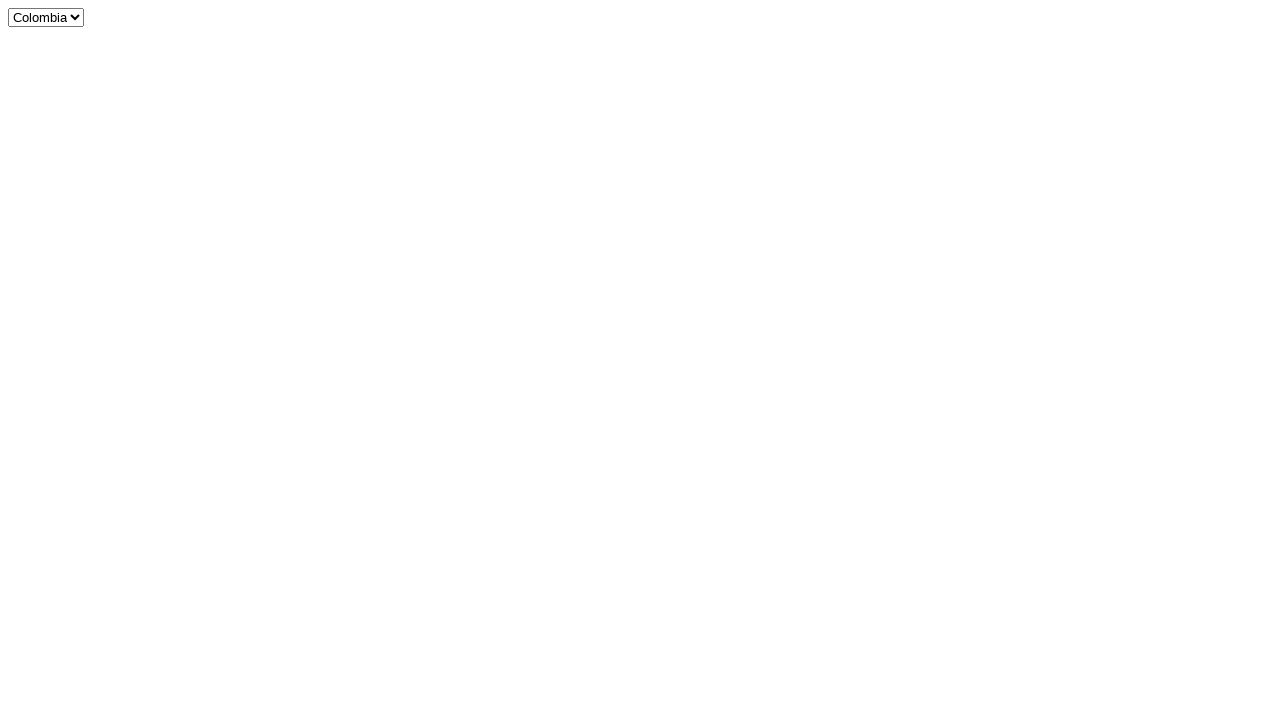

Typed 'Esp' into the select element on select[name='selector']
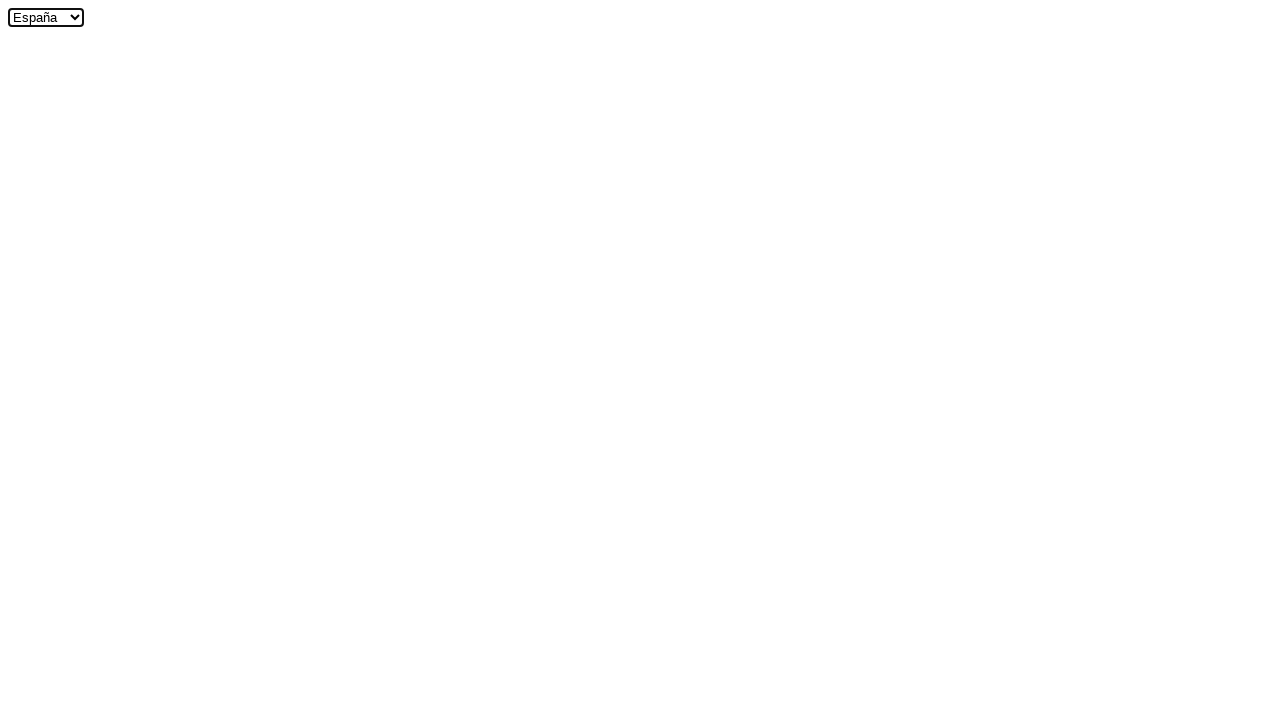

Selected option by value 'value2' on select[name='selector']
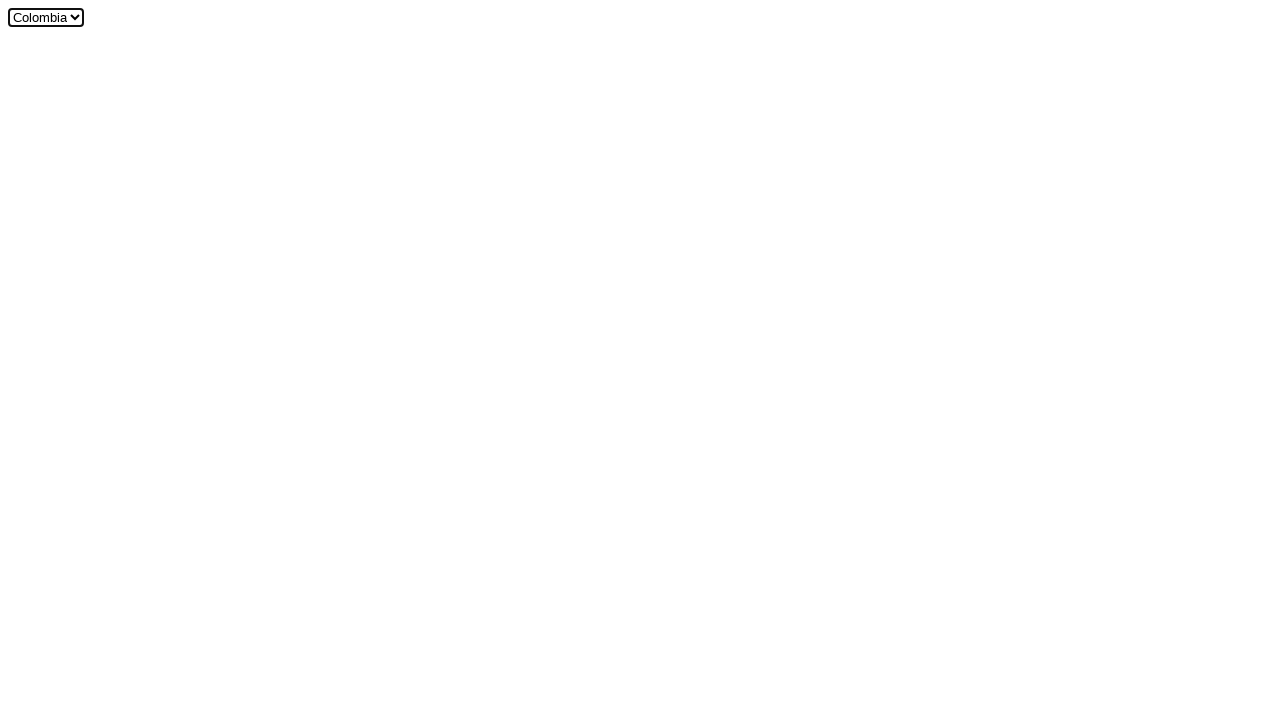

Selected option by index 2 on select[name='selector']
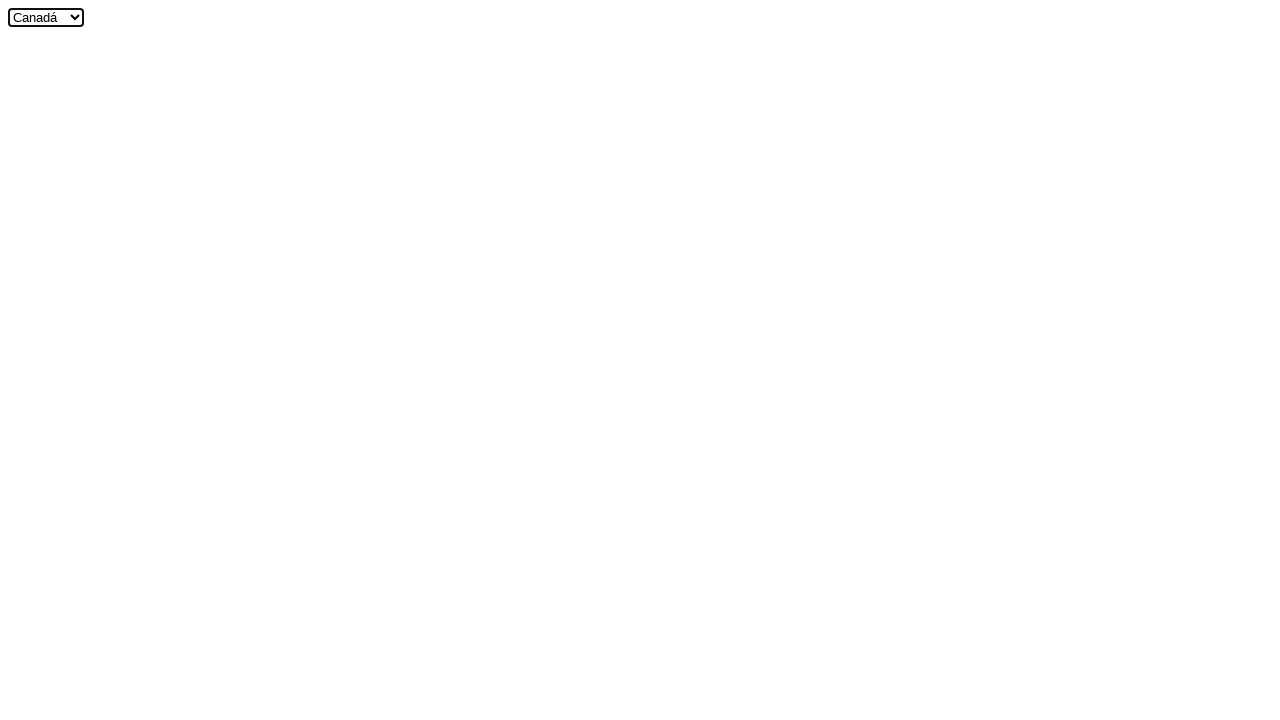

Selected option 'Colombia' by visible text on select[name='selector']
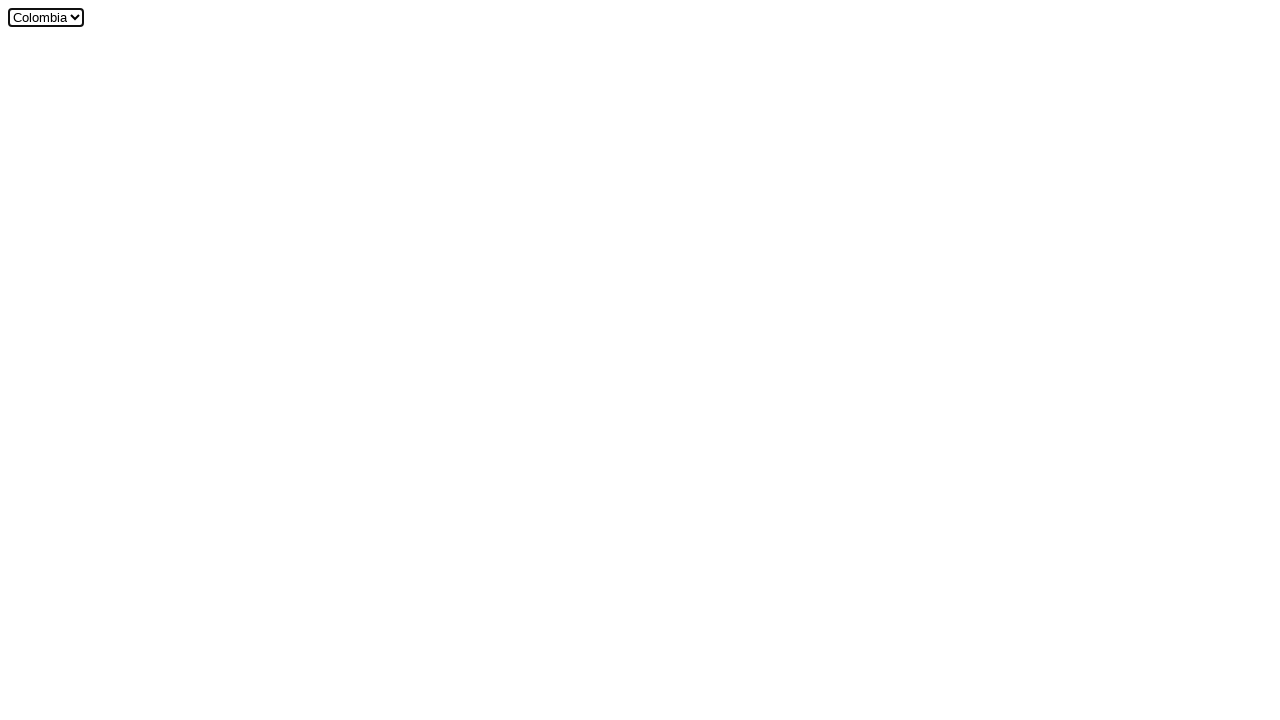

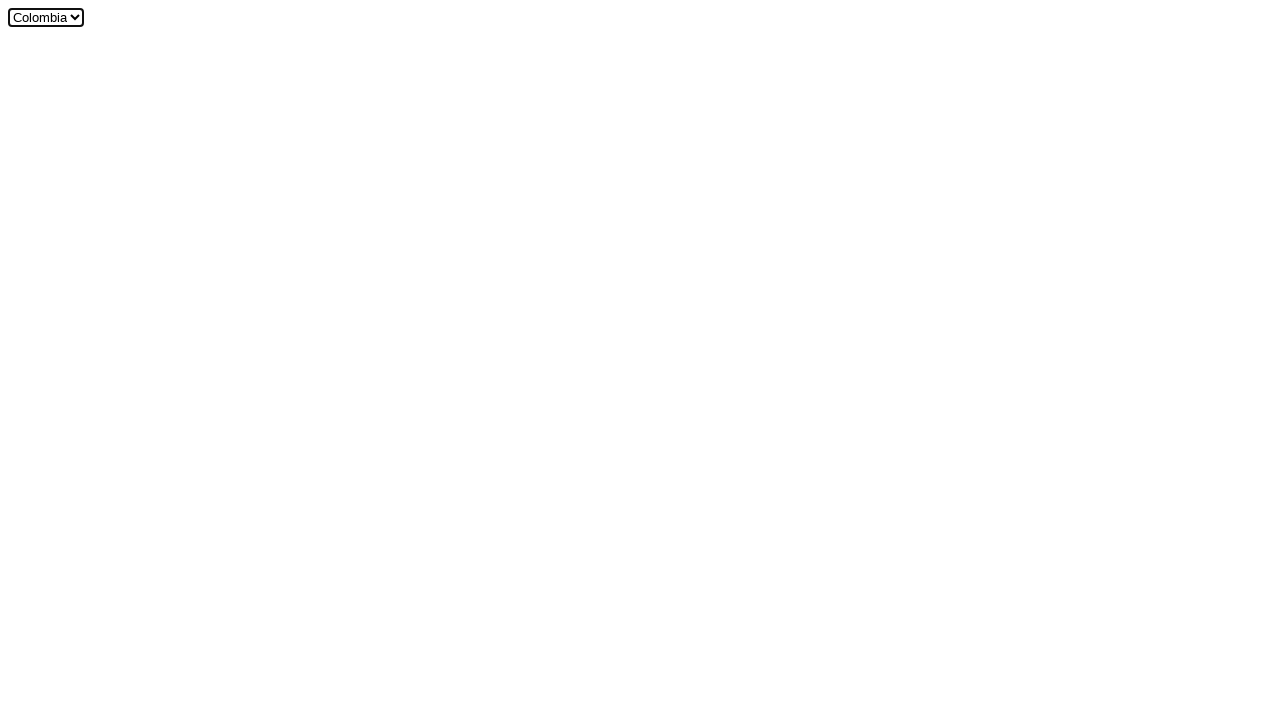